Tests interaction with a sandbox automation testing page by clicking a button to generate an ID, then checking and unchecking multiple food-related checkboxes (Pizza, Pasta, Torta)

Starting URL: https://thefreerangetester.github.io/sandbox-automation-testing/

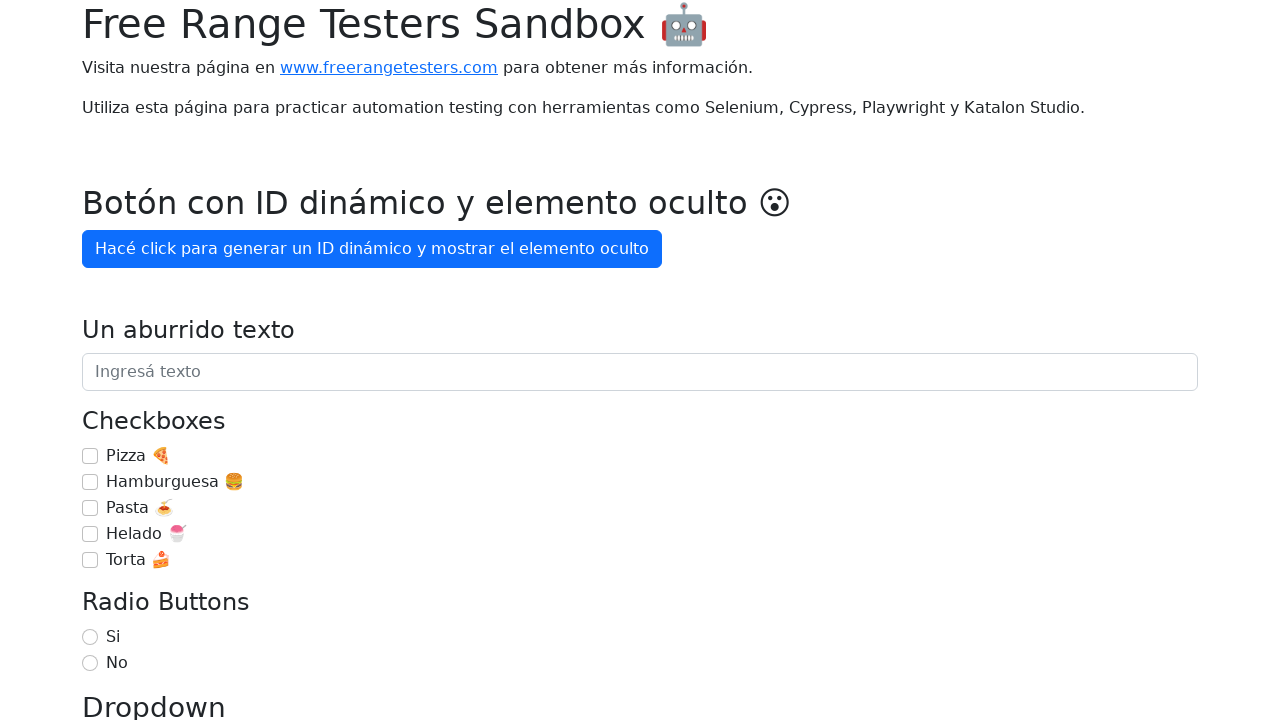

Clicked button to generate an ID at (372, 249) on internal:role=button[name="Hacé click para generar un ID"i]
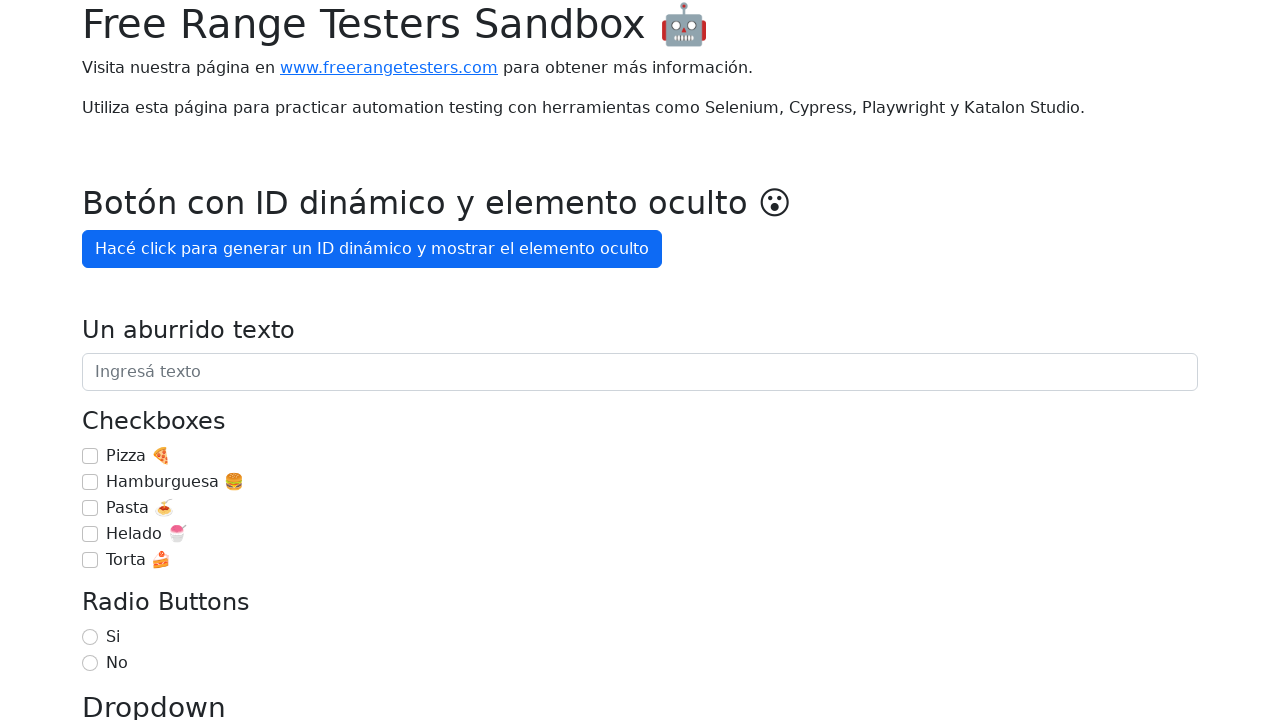

Checked Pizza checkbox at (90, 456) on internal:role=checkbox[name="Pizza 🍕"i]
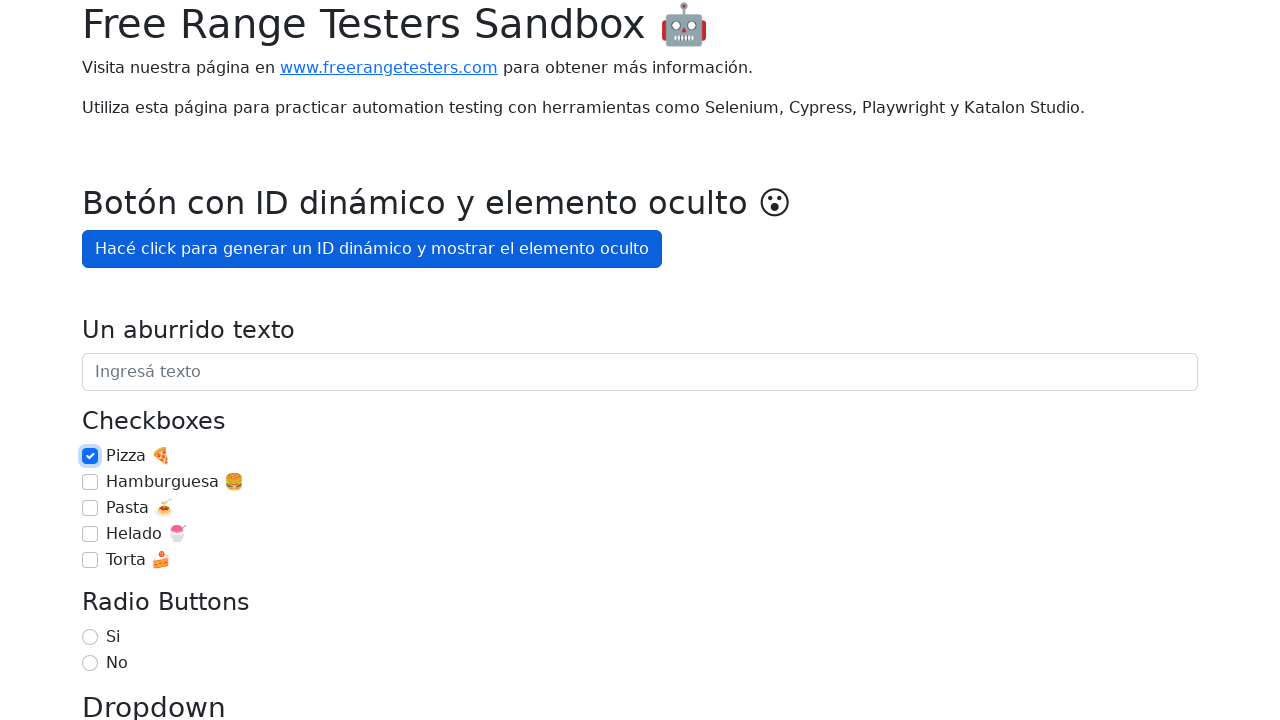

Checked Pasta checkbox at (90, 508) on internal:role=checkbox[name="Pasta 🍝"i]
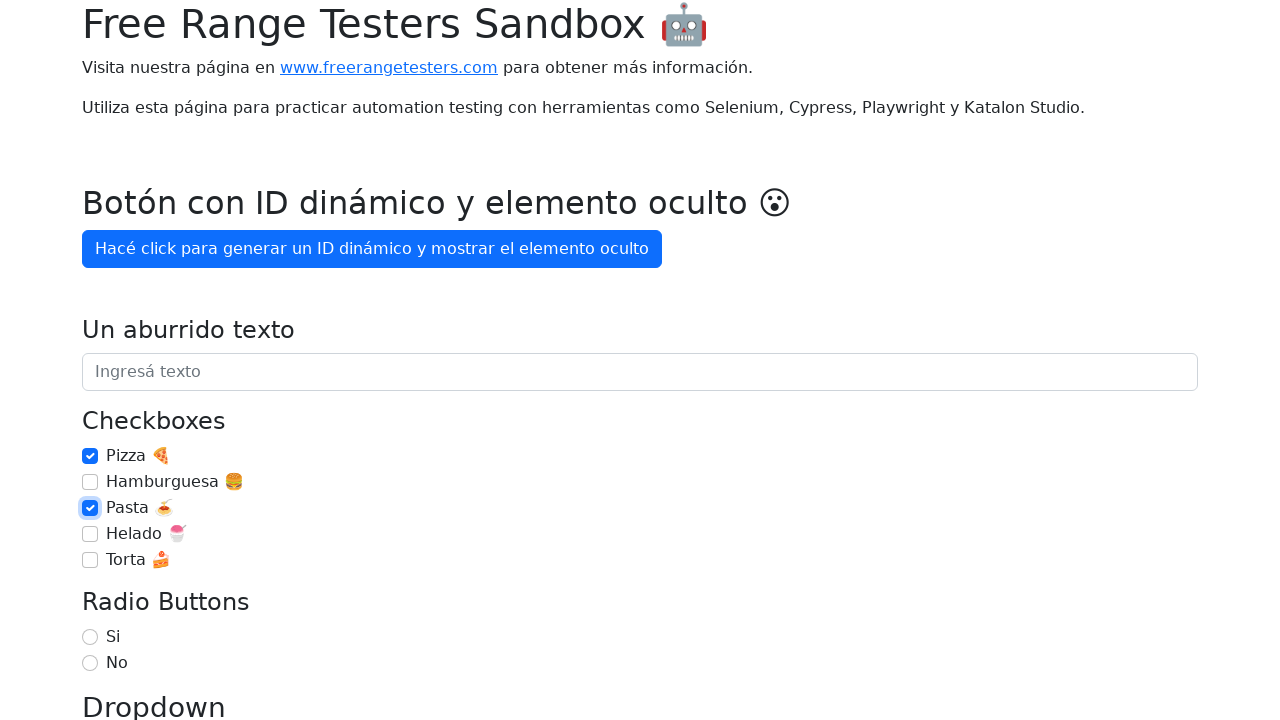

Checked Torta checkbox at (90, 560) on internal:role=checkbox[name="Torta 🍰"i]
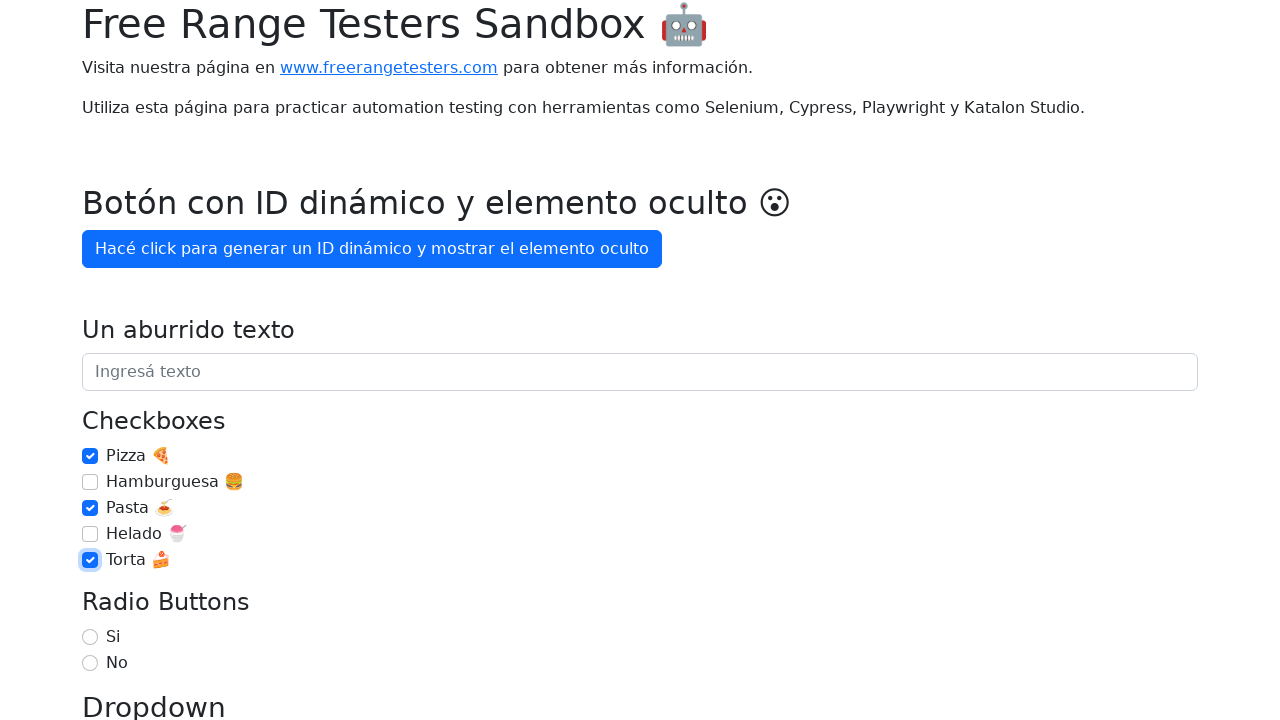

Unchecked Pasta checkbox at (90, 508) on internal:role=checkbox[name="Pasta 🍝"i]
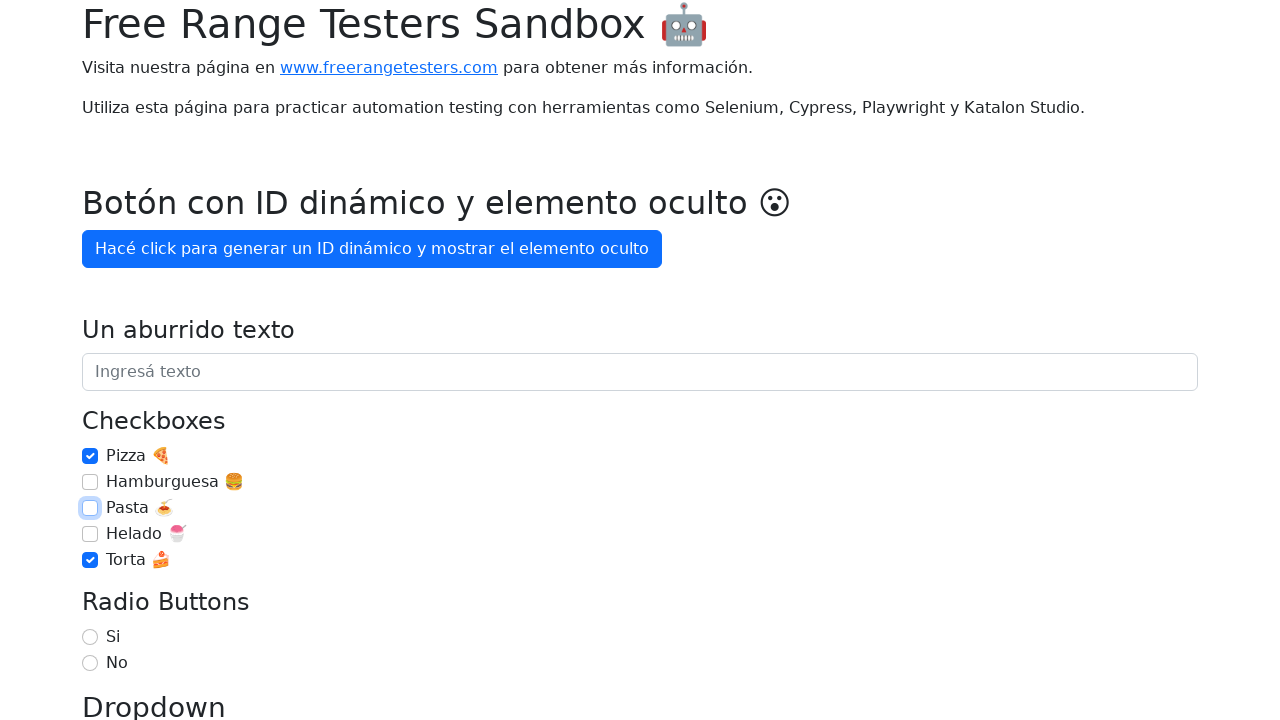

Unchecked Pizza checkbox at (90, 456) on internal:role=checkbox[name="Pizza 🍕"i]
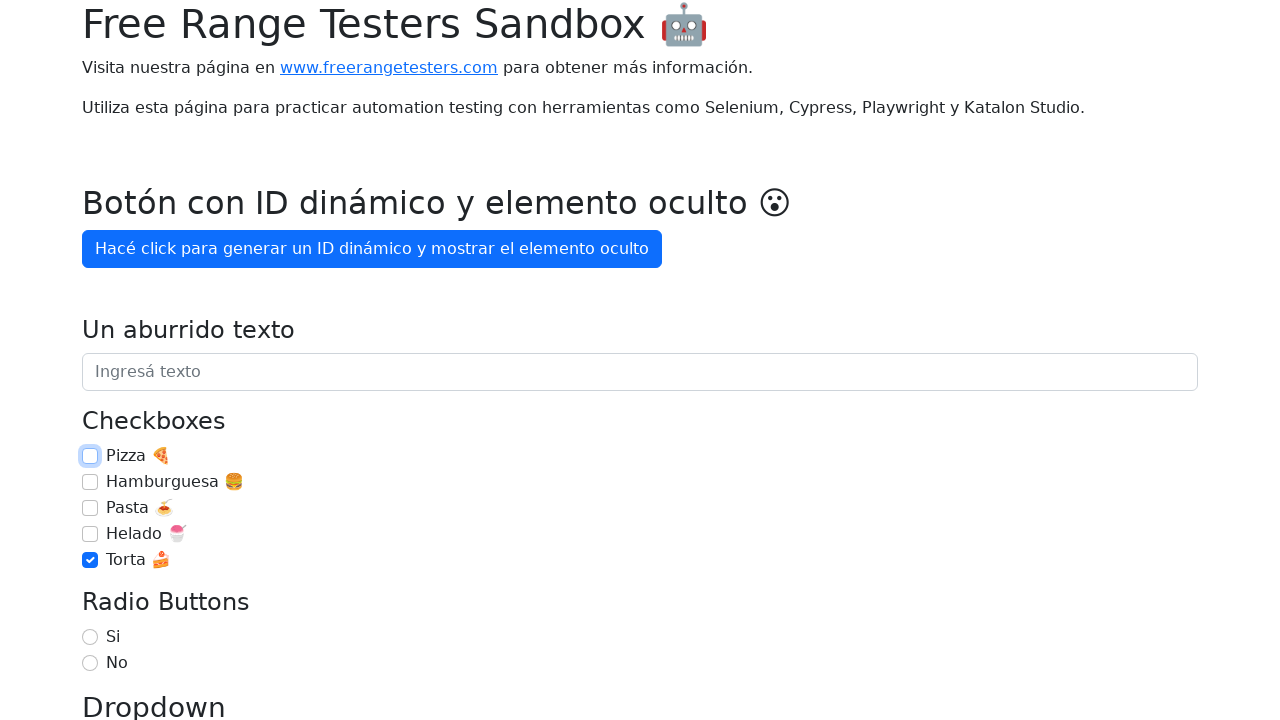

Unchecked Torta checkbox at (90, 560) on internal:role=checkbox[name="Torta 🍰"i]
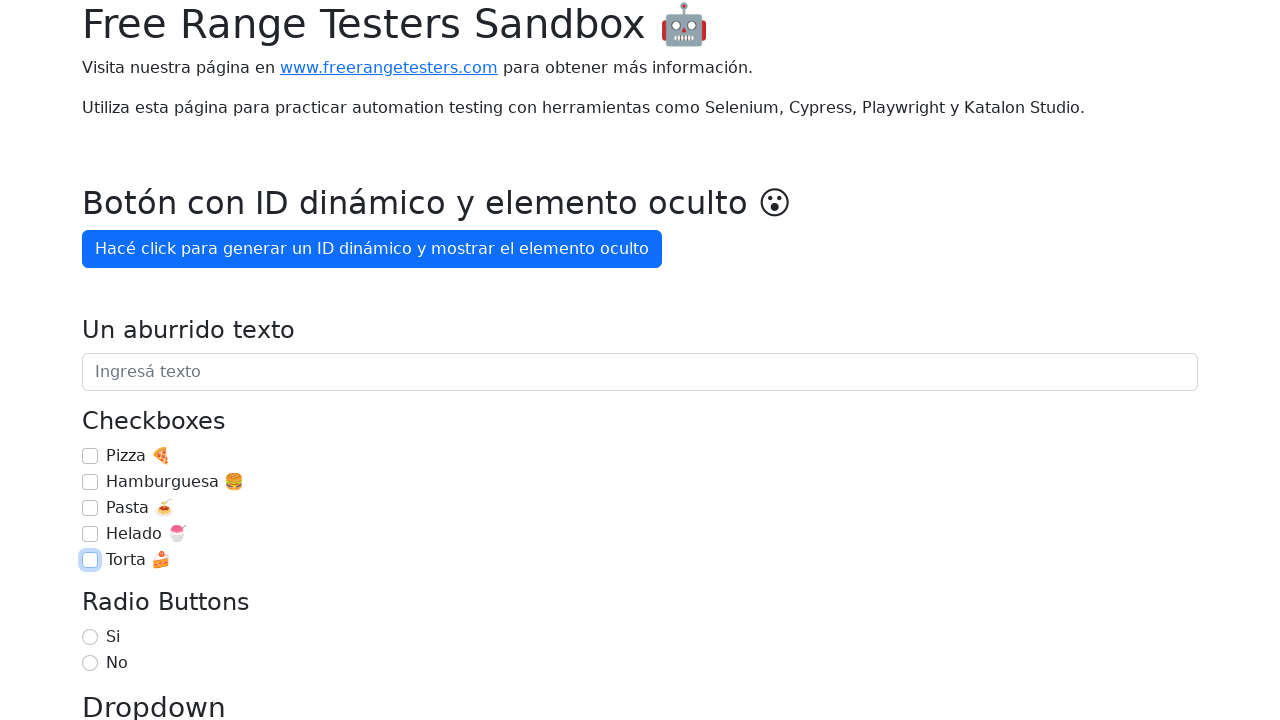

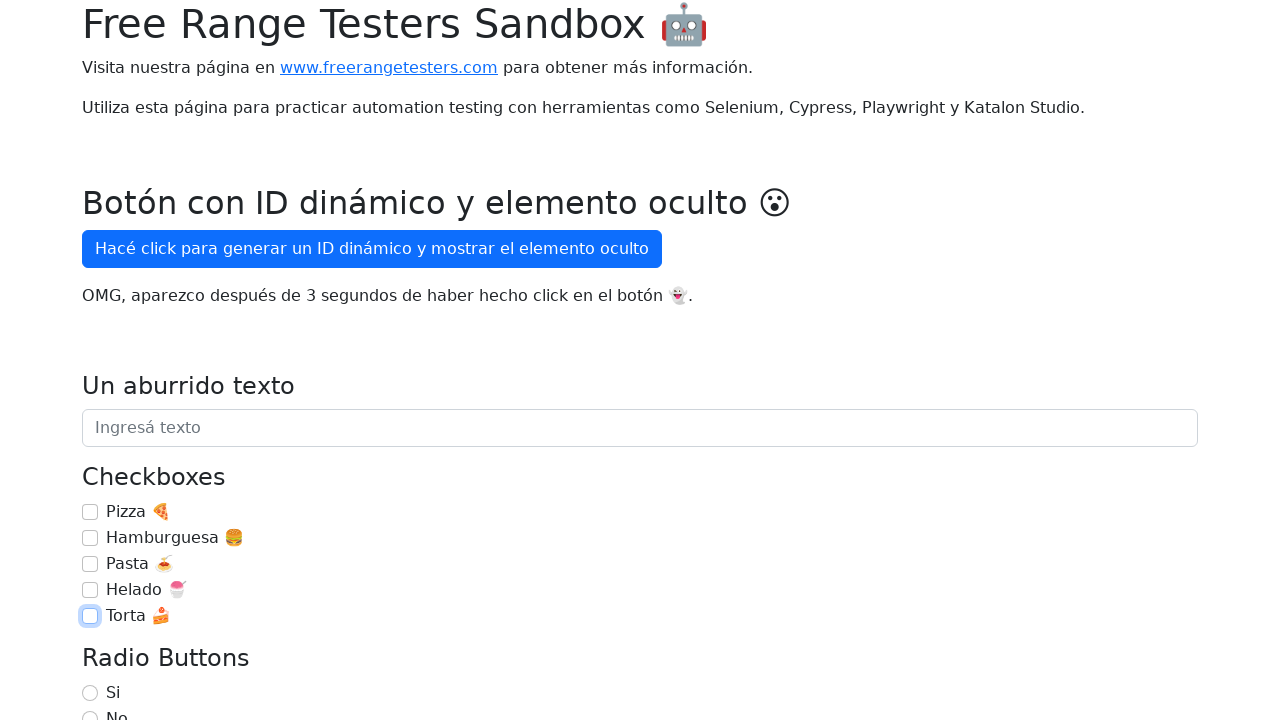